Navigates to a test automation playground page and clicks a button that triggers console logs

Starting URL: https://dineshvelhal.github.io/testautomation-playground/console_logs.html

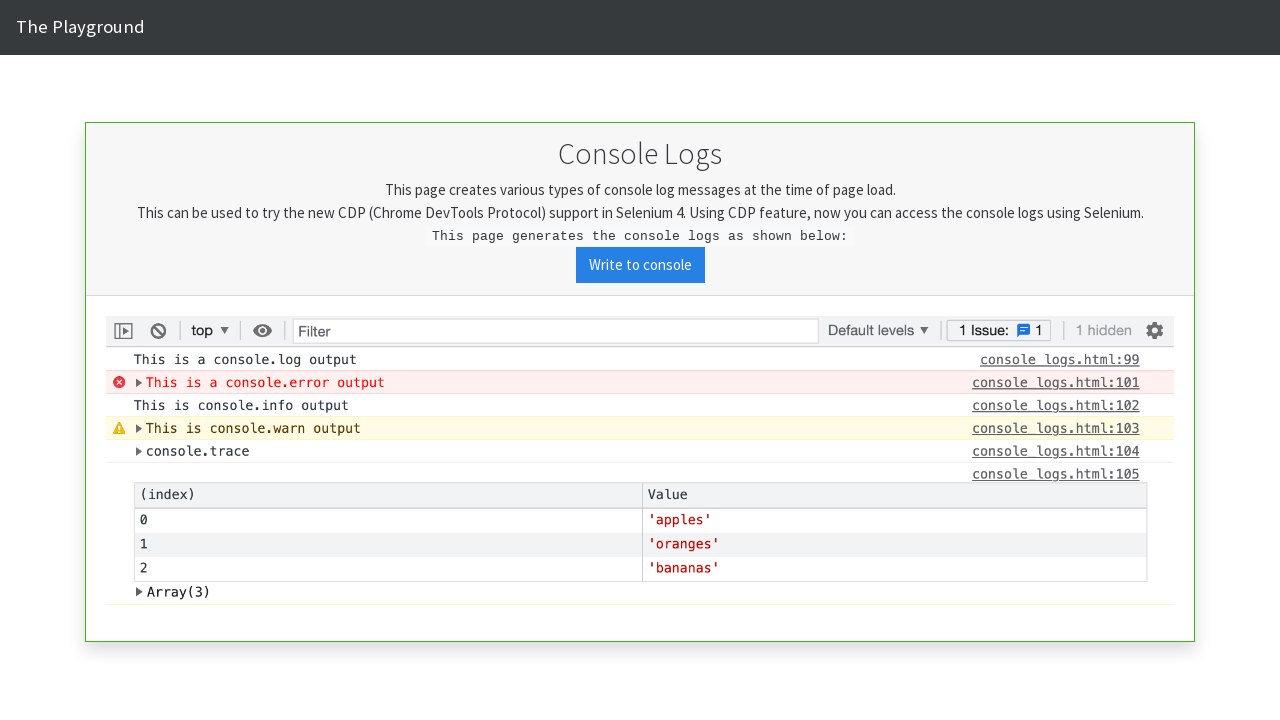

Navigated to console logs test automation playground page
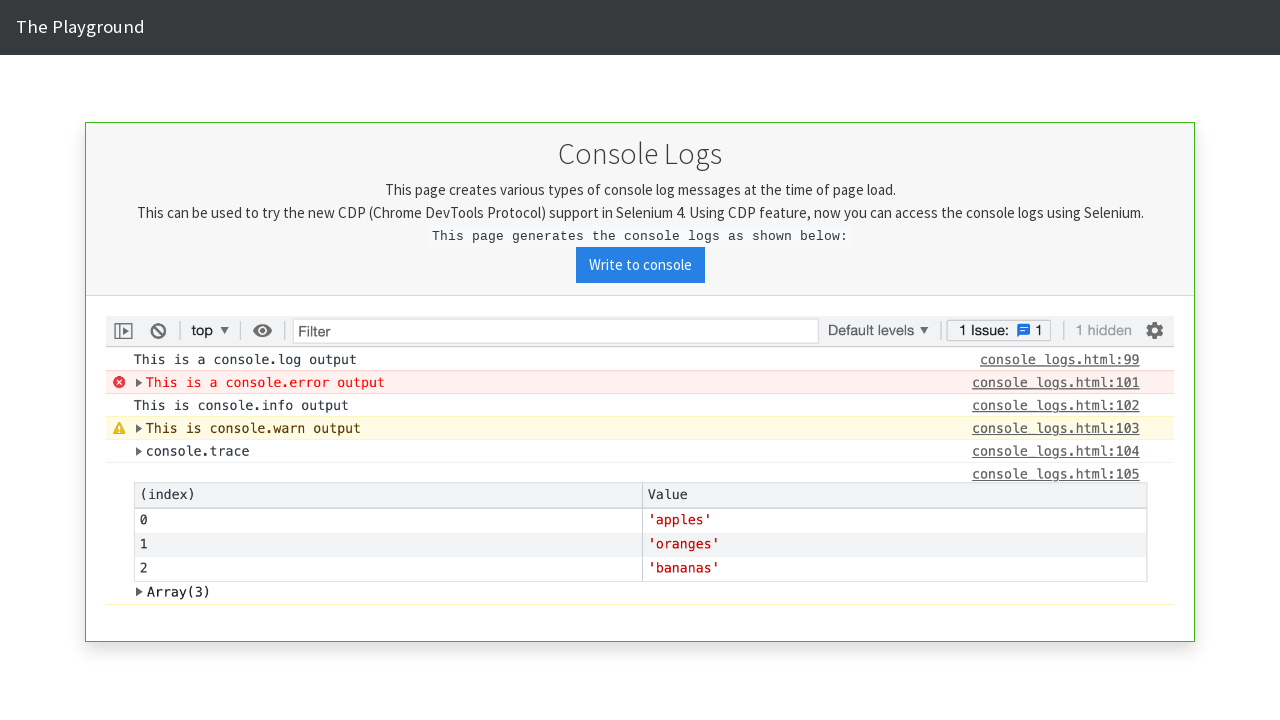

Clicked button to trigger console logs at (640, 265) on #button
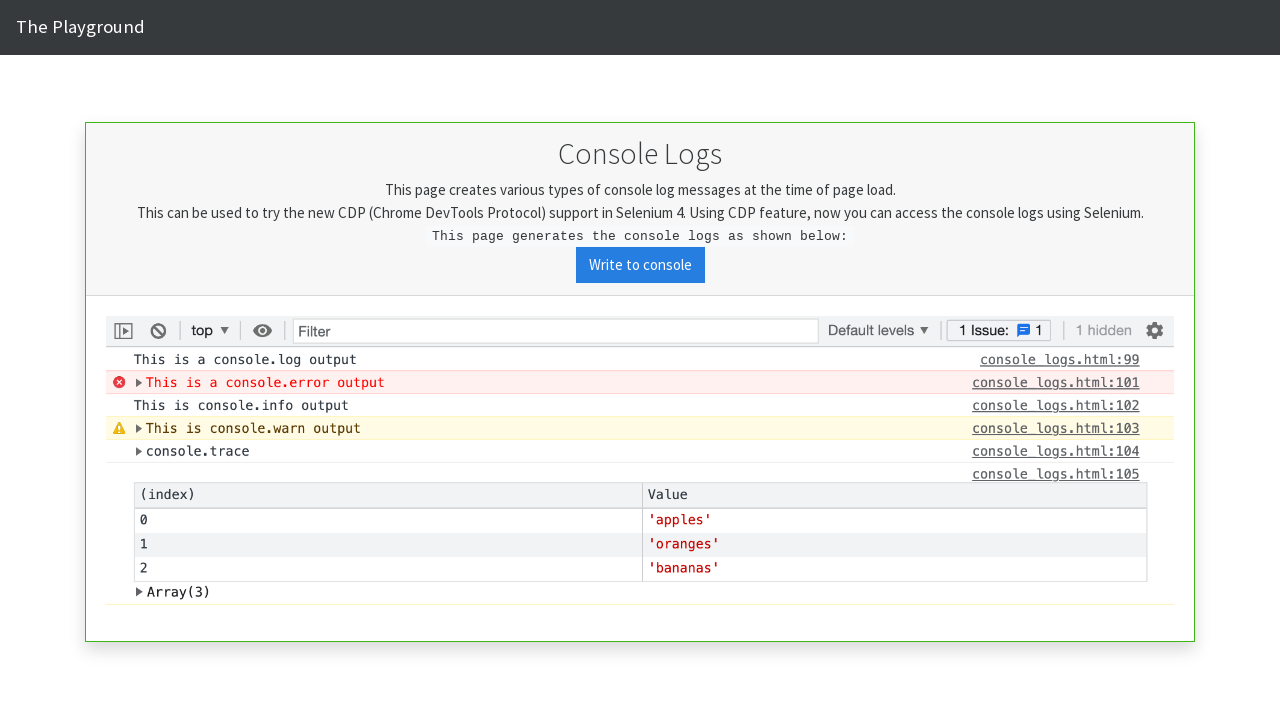

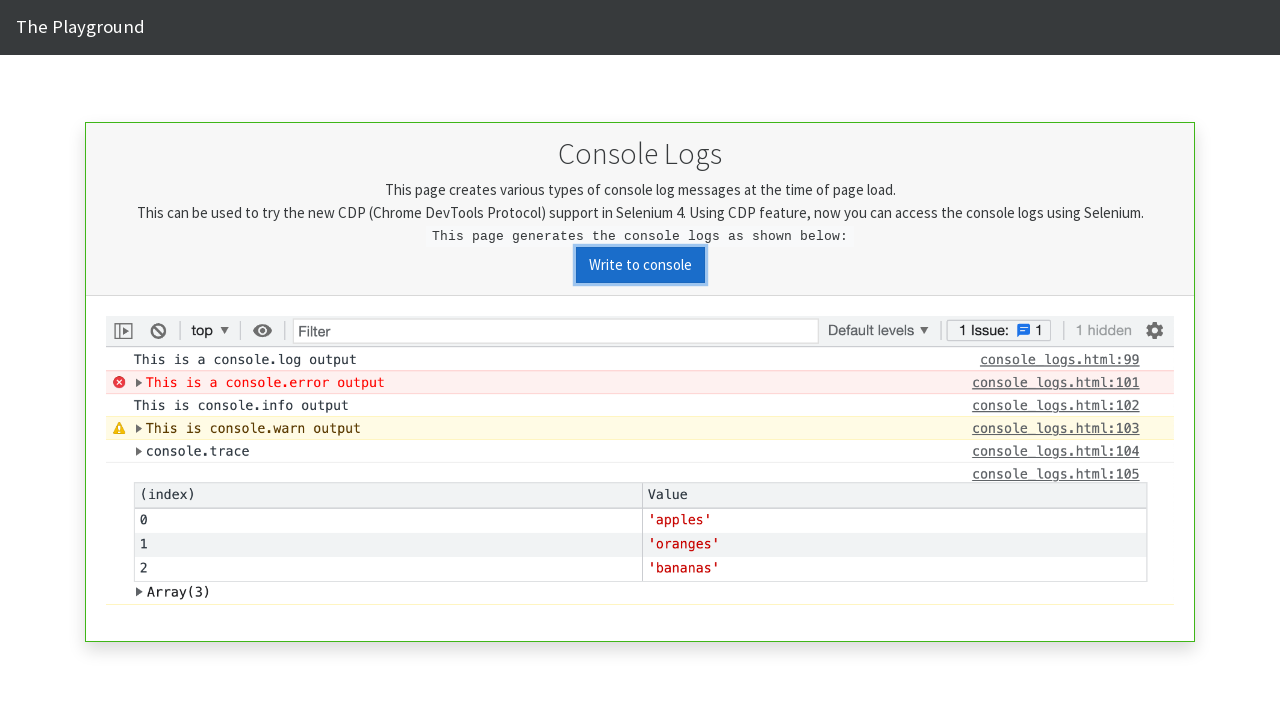